Tests that form submission is rejected when name field is left empty

Starting URL: https://davi-vert.vercel.app/index.html

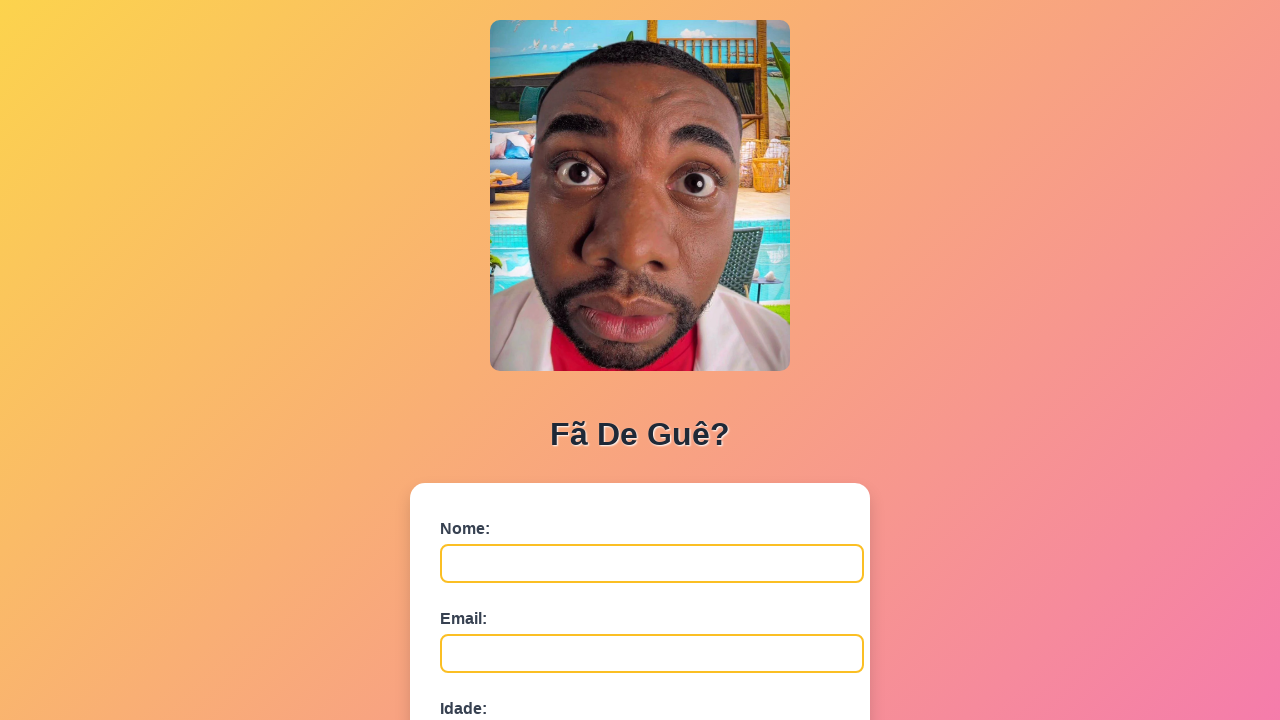

Navigated to form page
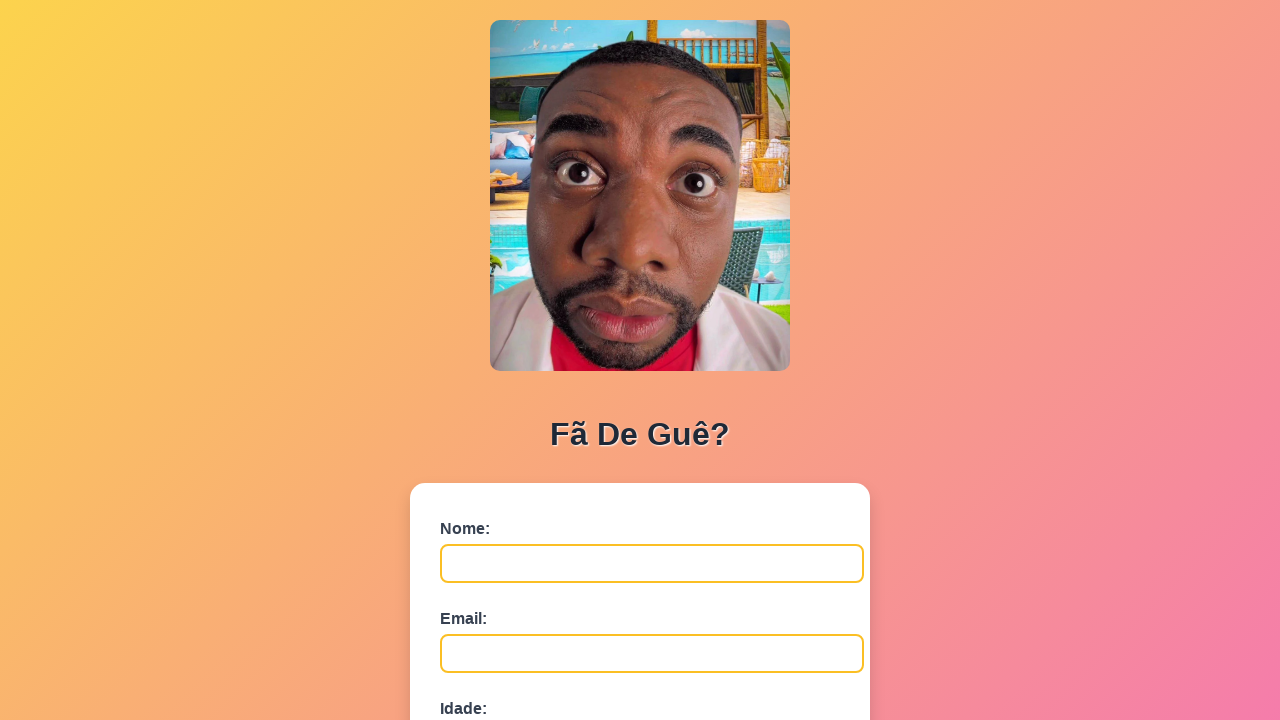

Filled email field with 'teste@email.com' on #email
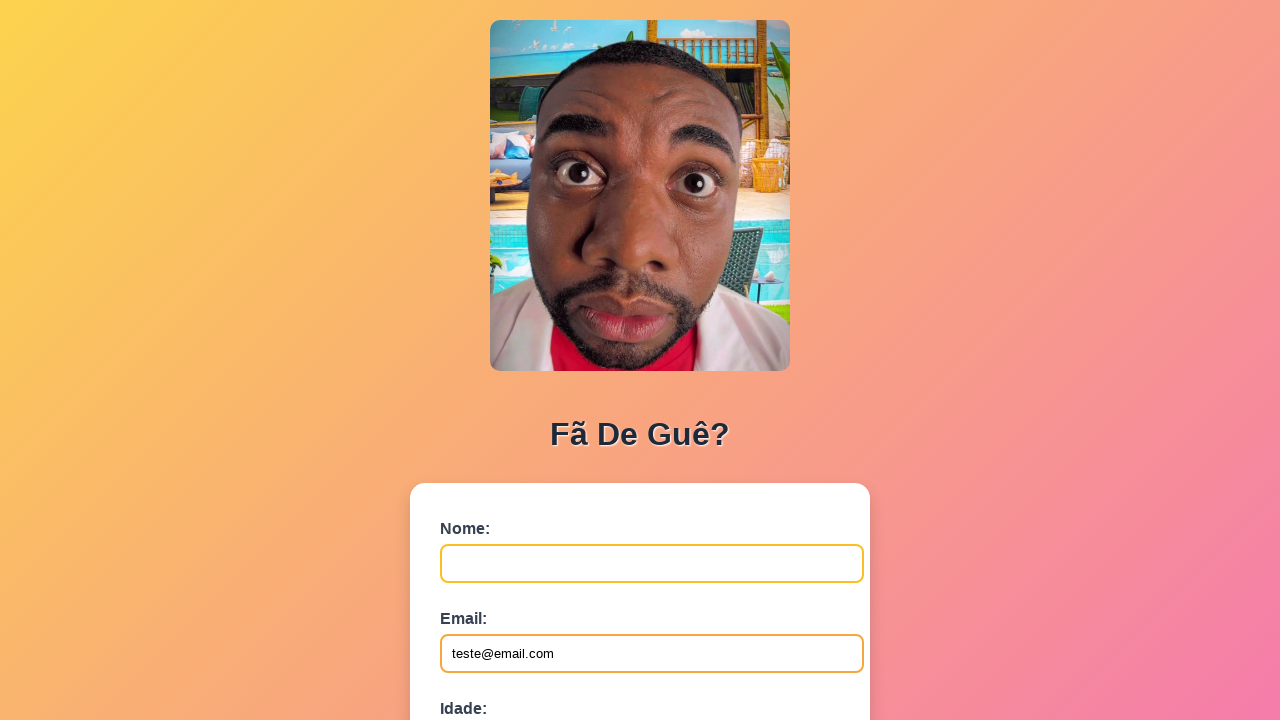

Filled age field with '25' on #idade
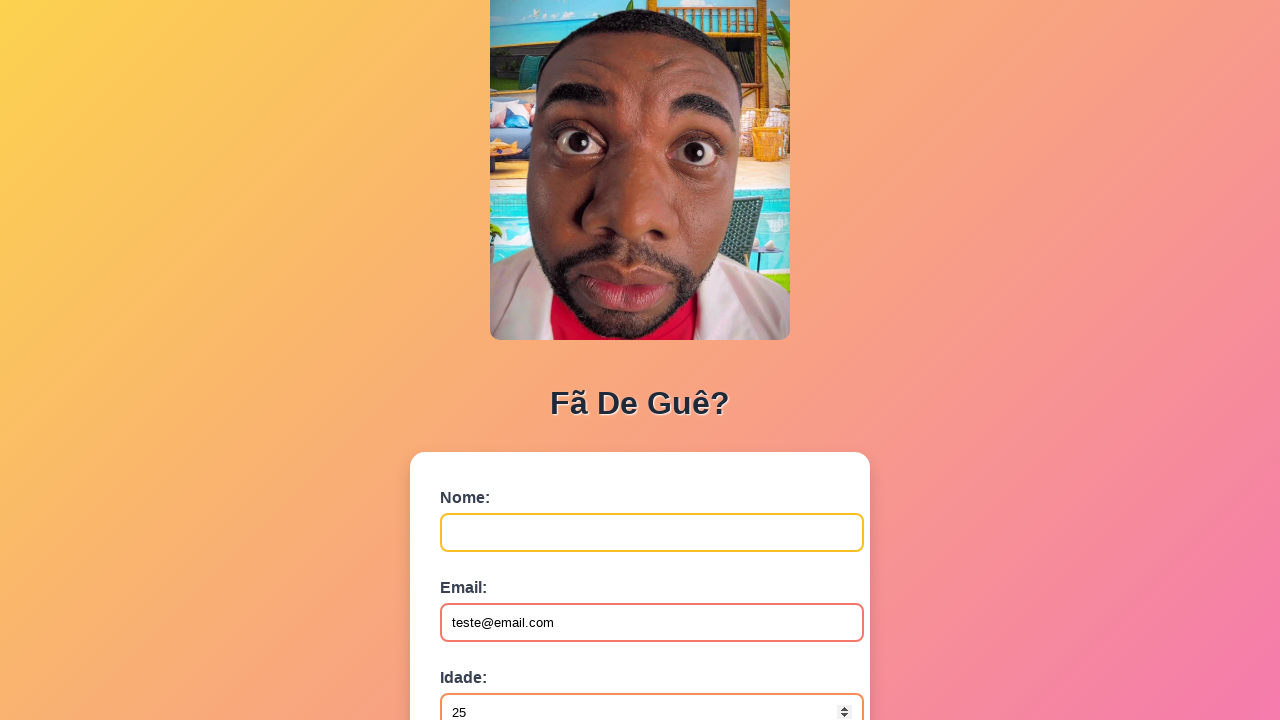

Clicked submit button with empty name field at (490, 569) on button[type='submit']
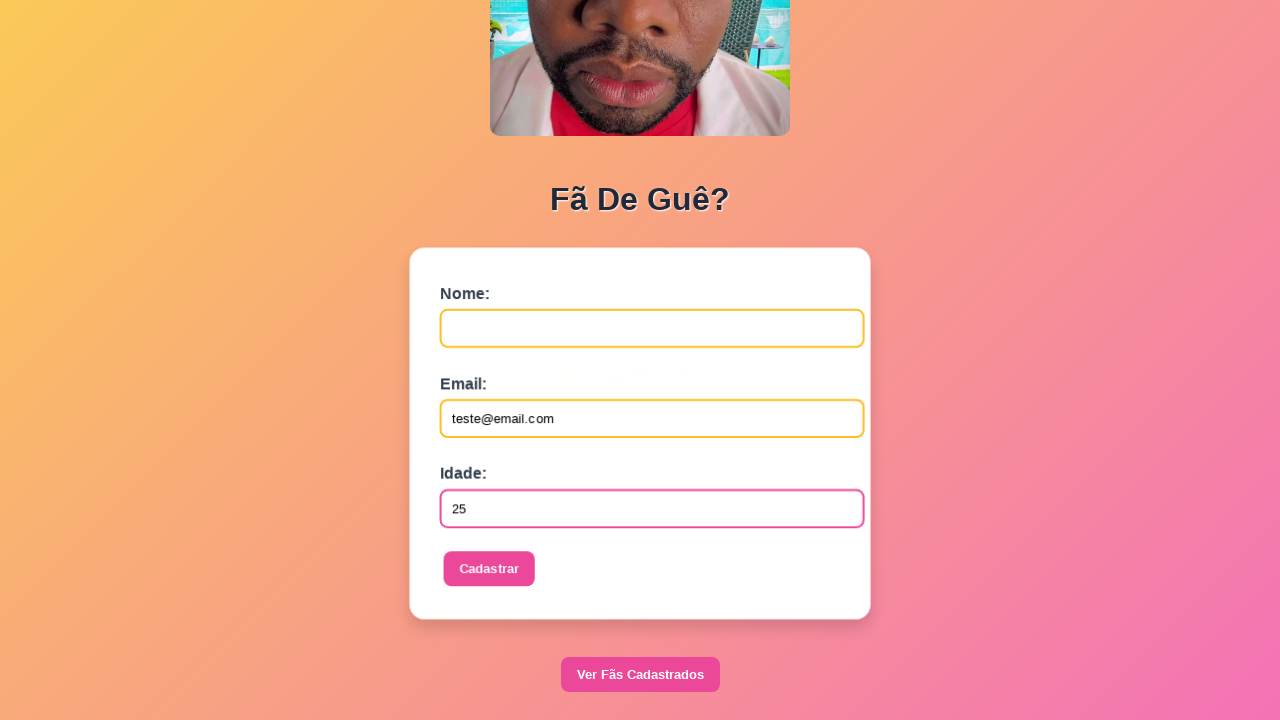

Waited for form submission to process
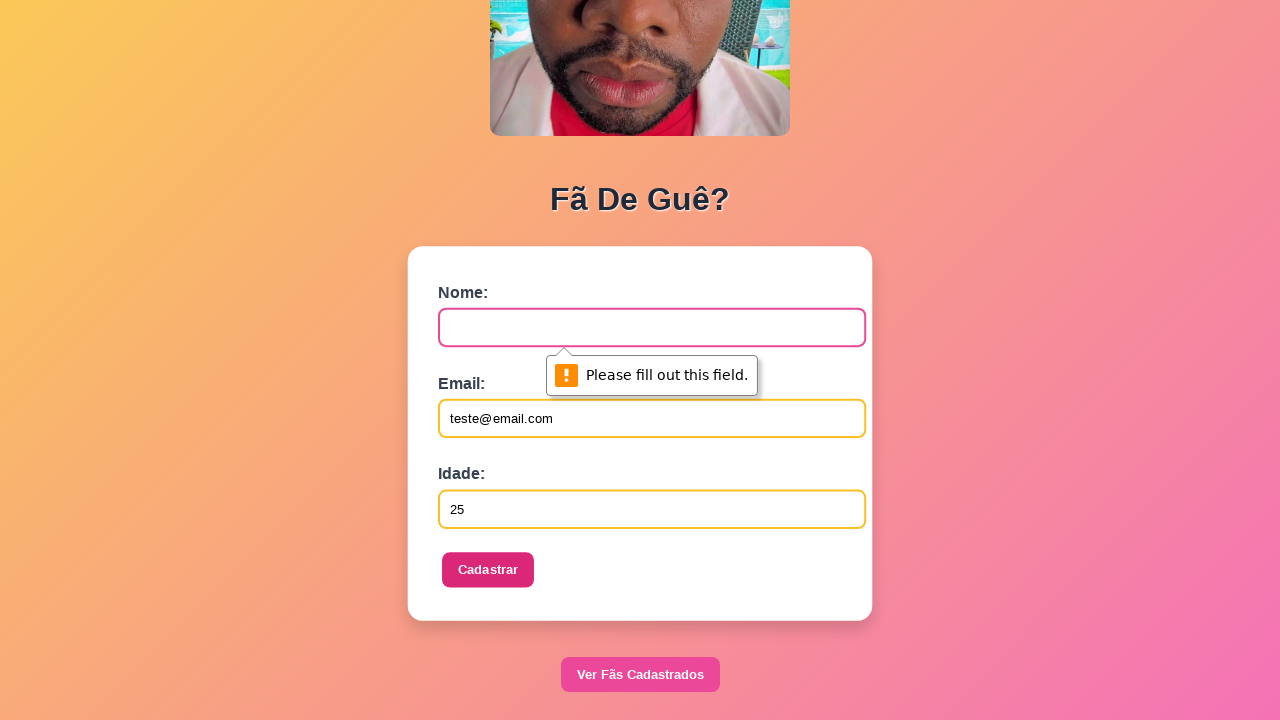

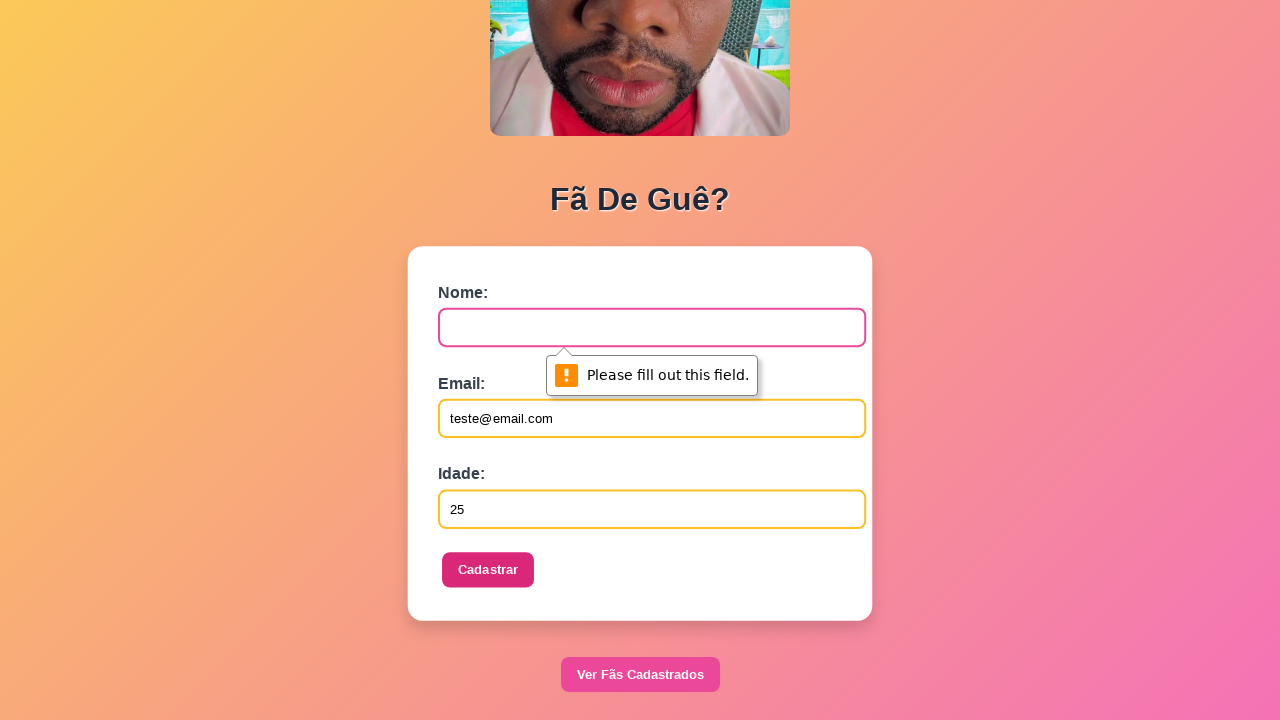